Tests the Radio Button page by clicking the "Yes" radio button and verifying the selection

Starting URL: https://demoqa.com

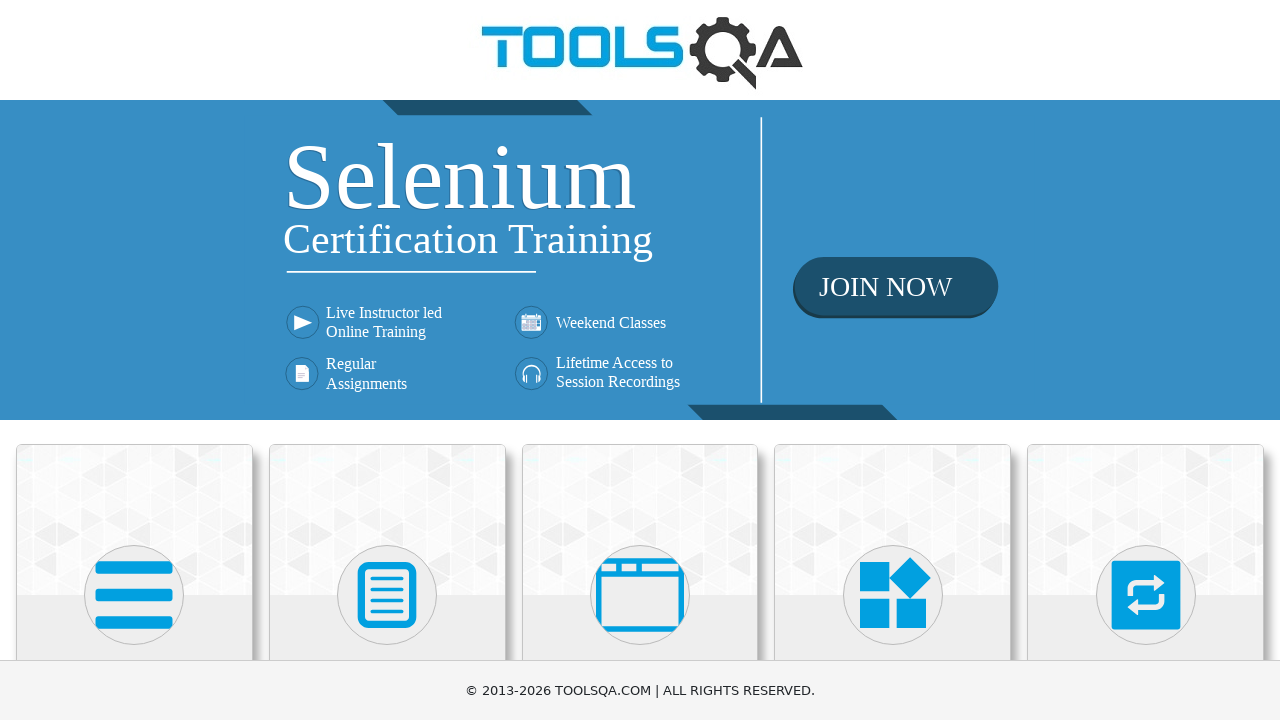

Clicked on Elements card at (134, 520) on xpath=//div[1][@class='card mt-4 top-card']
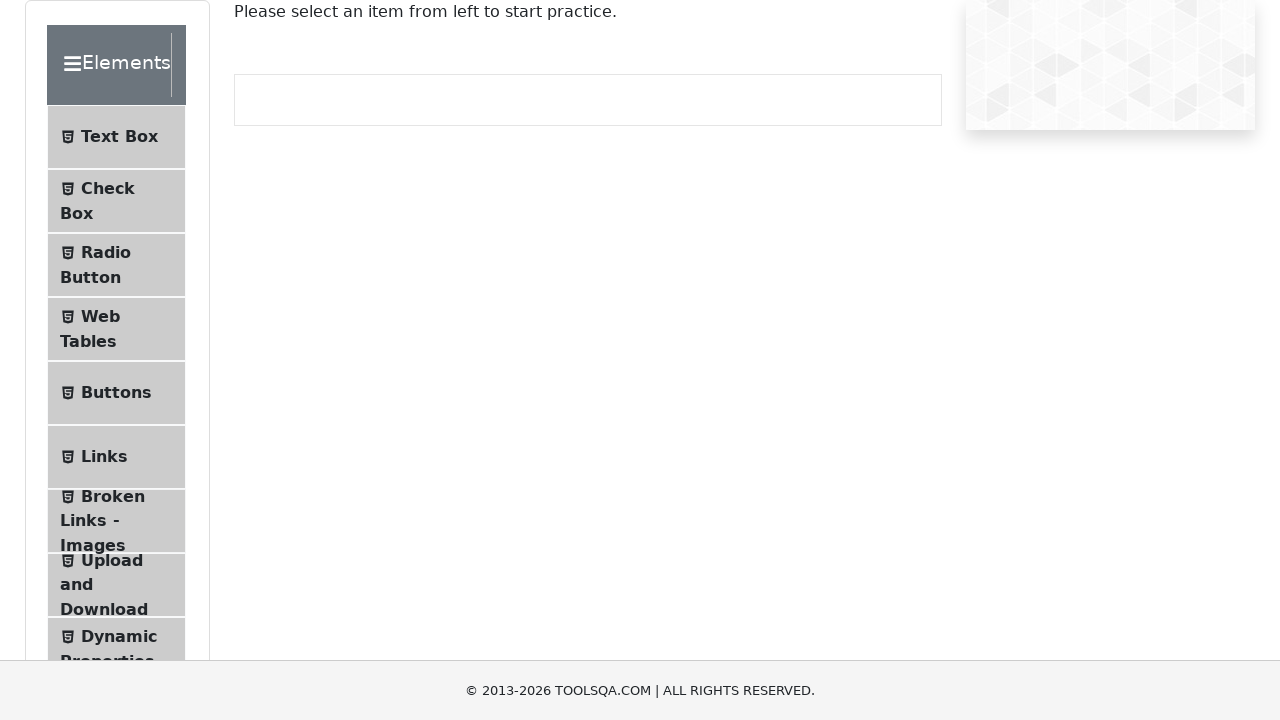

Clicked on Radio Button menu item at (116, 265) on #item-2
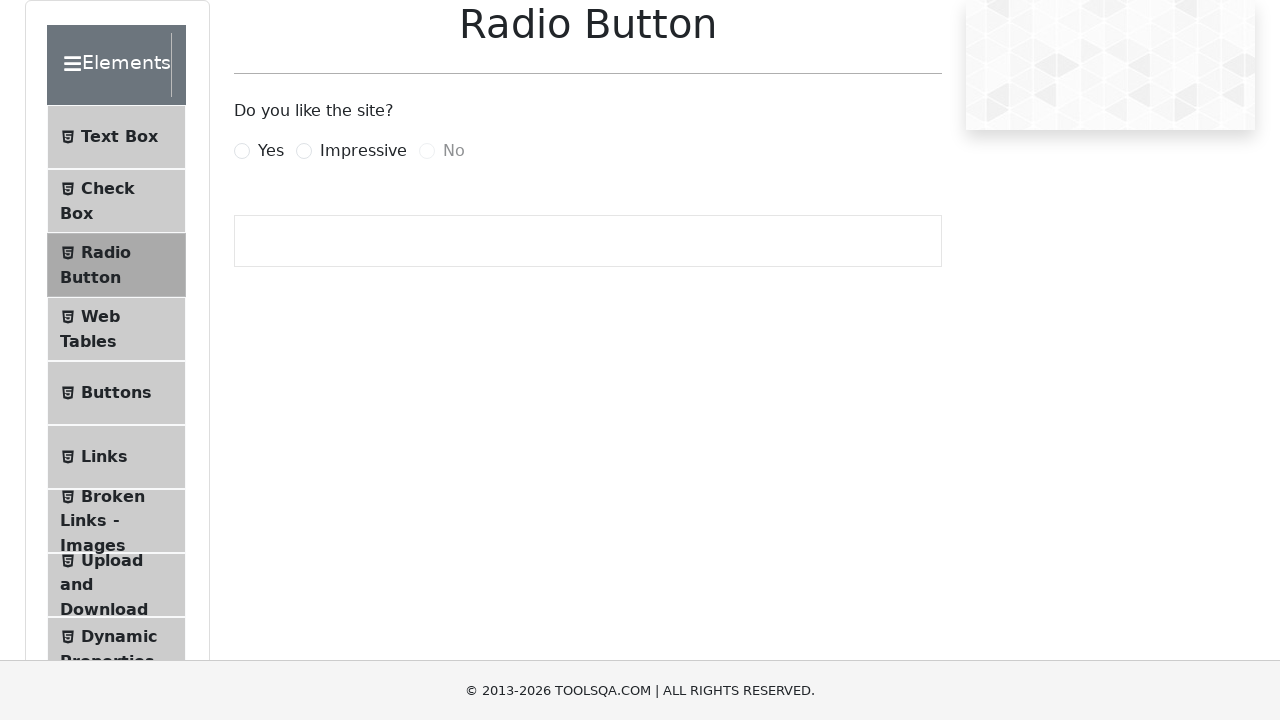

Clicked the Yes radio button at (242, 151) on #yesRadio
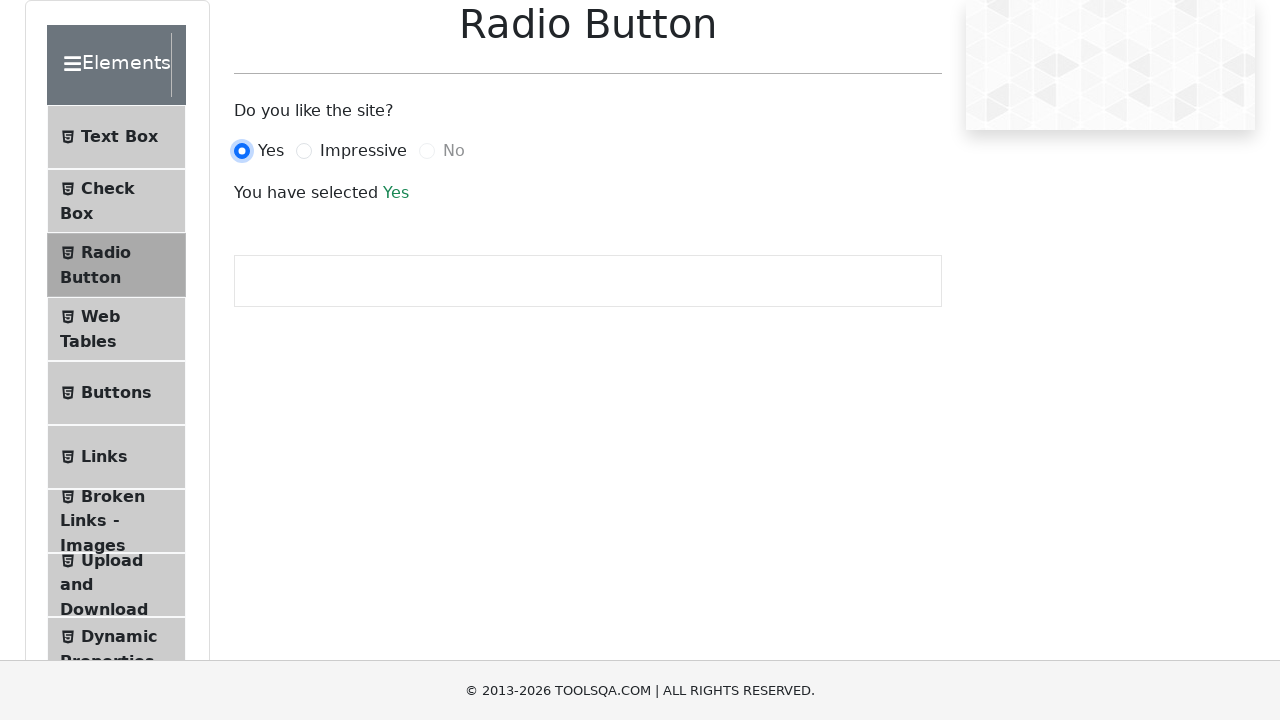

Located success message element
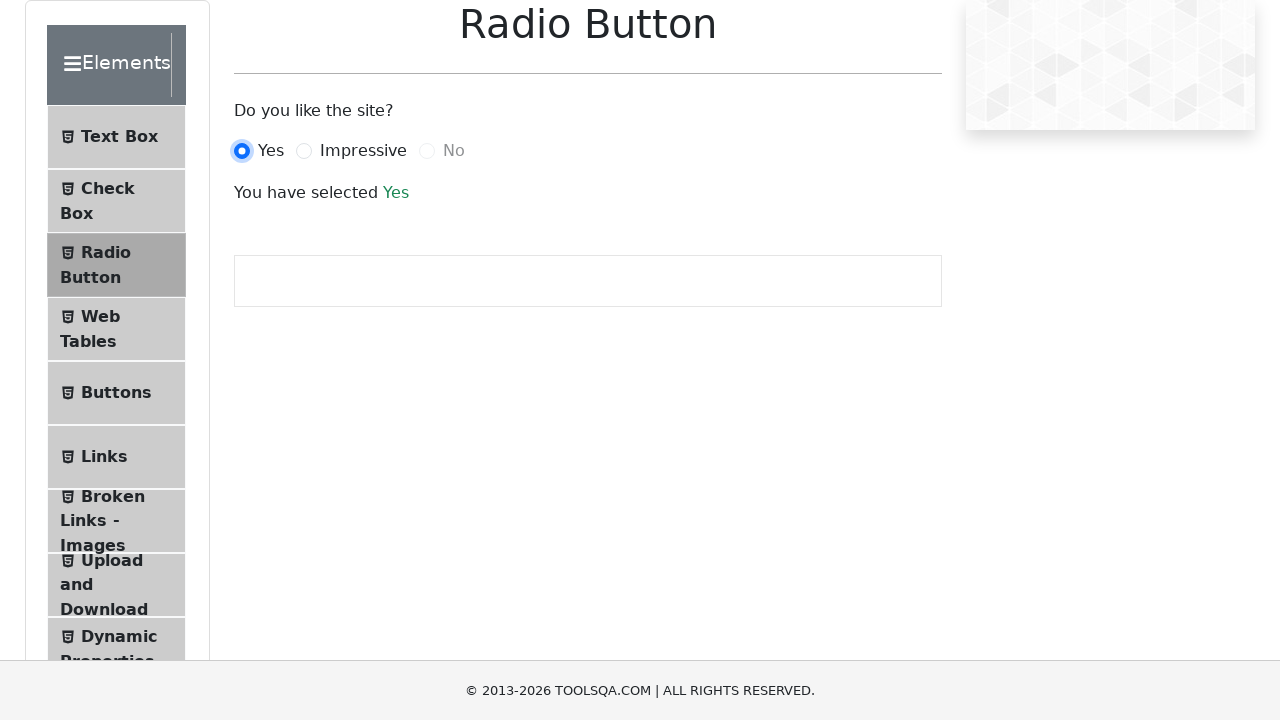

Verified that 'Yes' radio button is selected - assertion passed
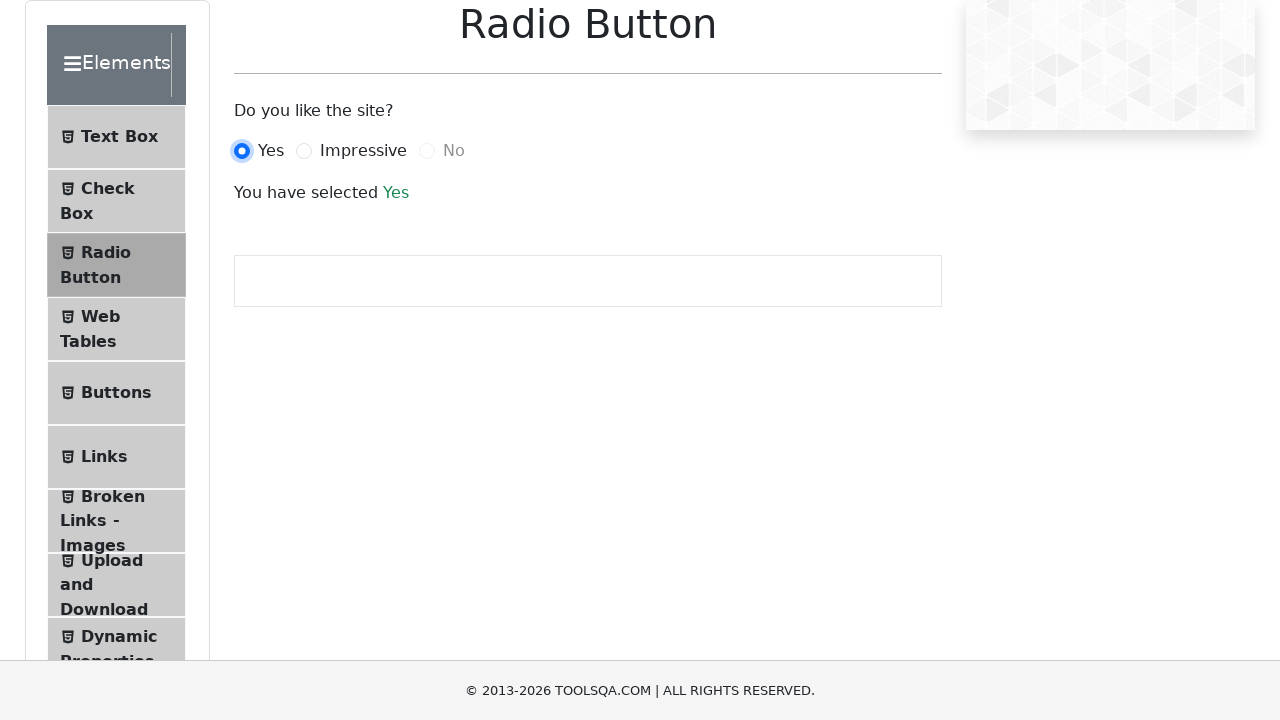

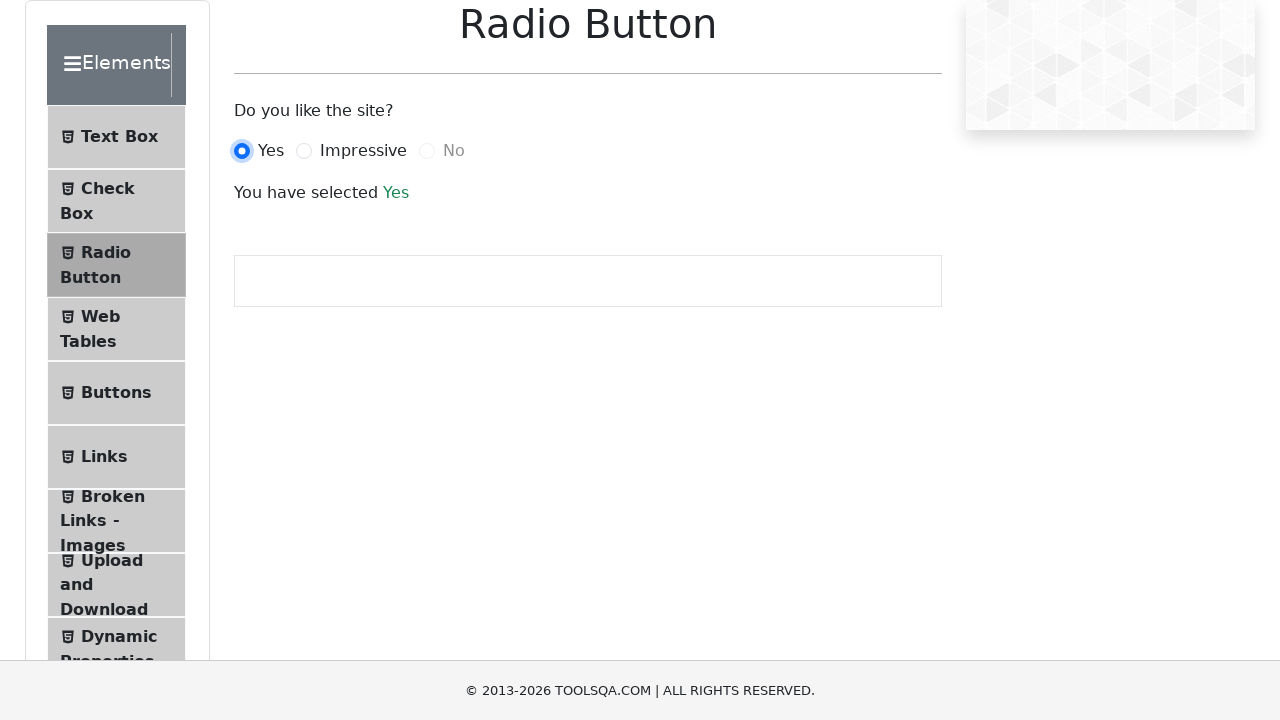